Tests that the Clear completed button displays correct text when items are completed

Starting URL: https://demo.playwright.dev/todomvc

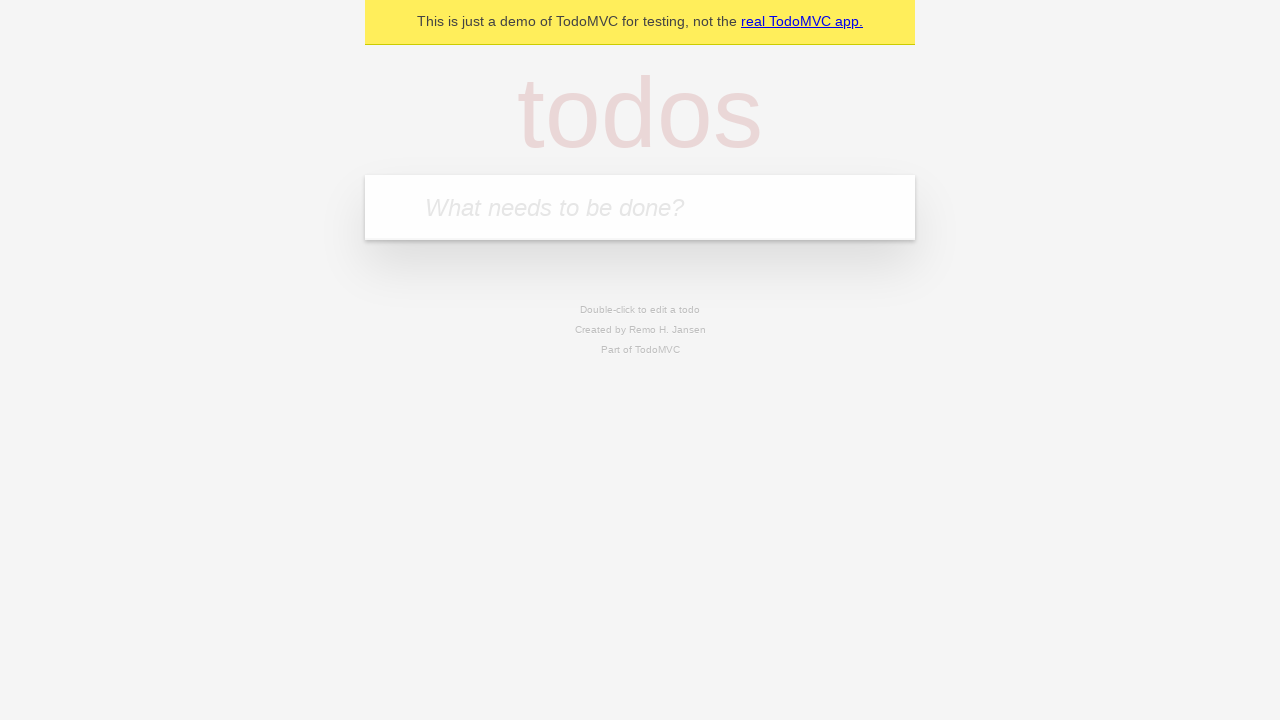

Located the 'What needs to be done?' input field
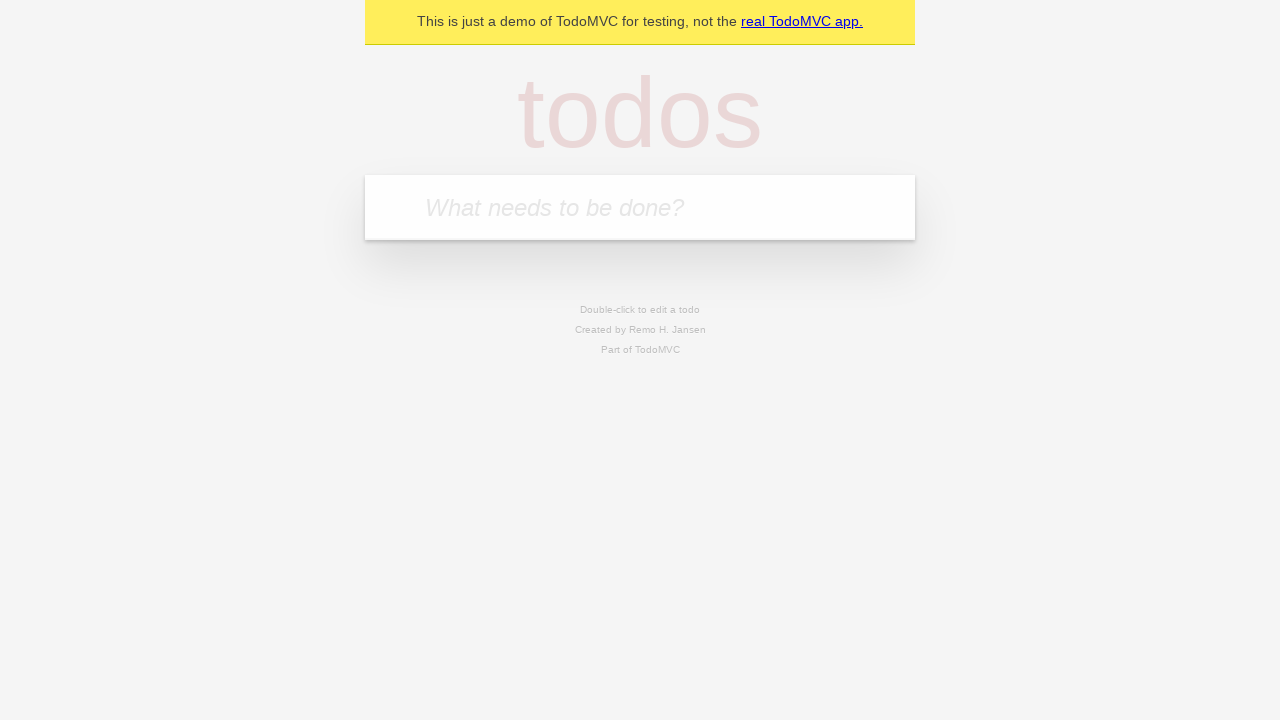

Filled todo input with 'buy some cheese' on internal:attr=[placeholder="What needs to be done?"i]
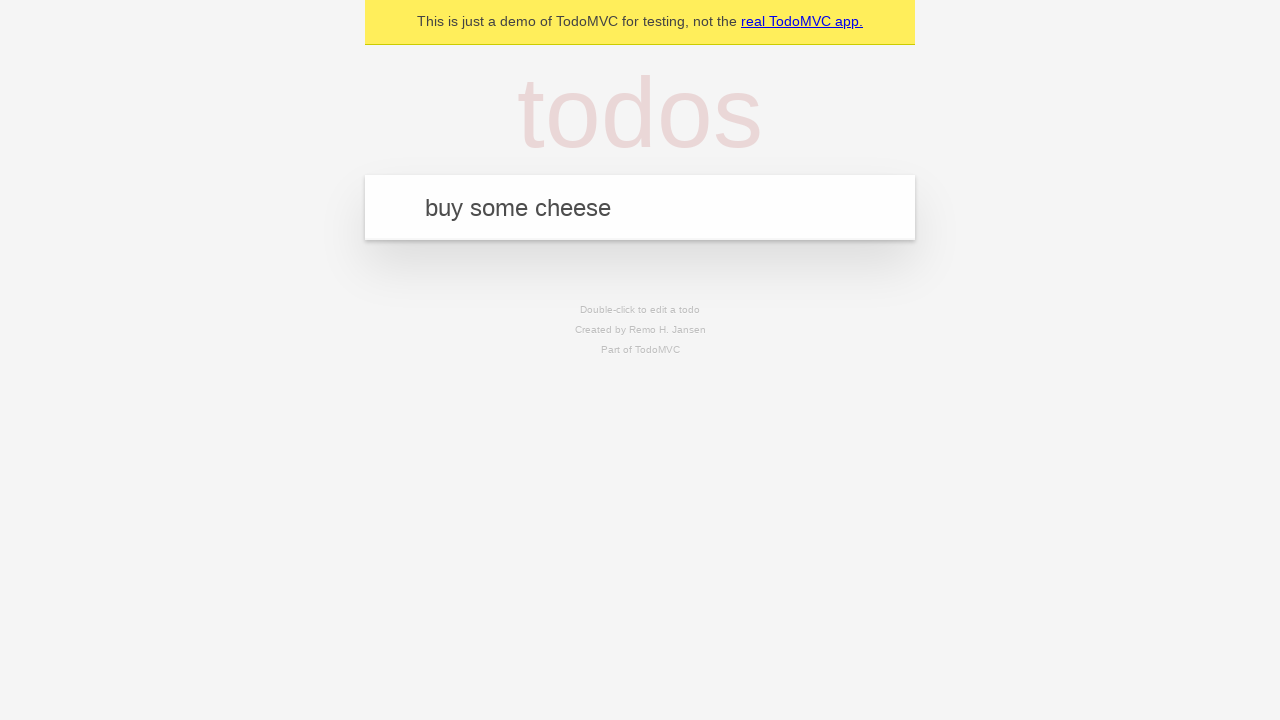

Pressed Enter to add 'buy some cheese' to the todo list on internal:attr=[placeholder="What needs to be done?"i]
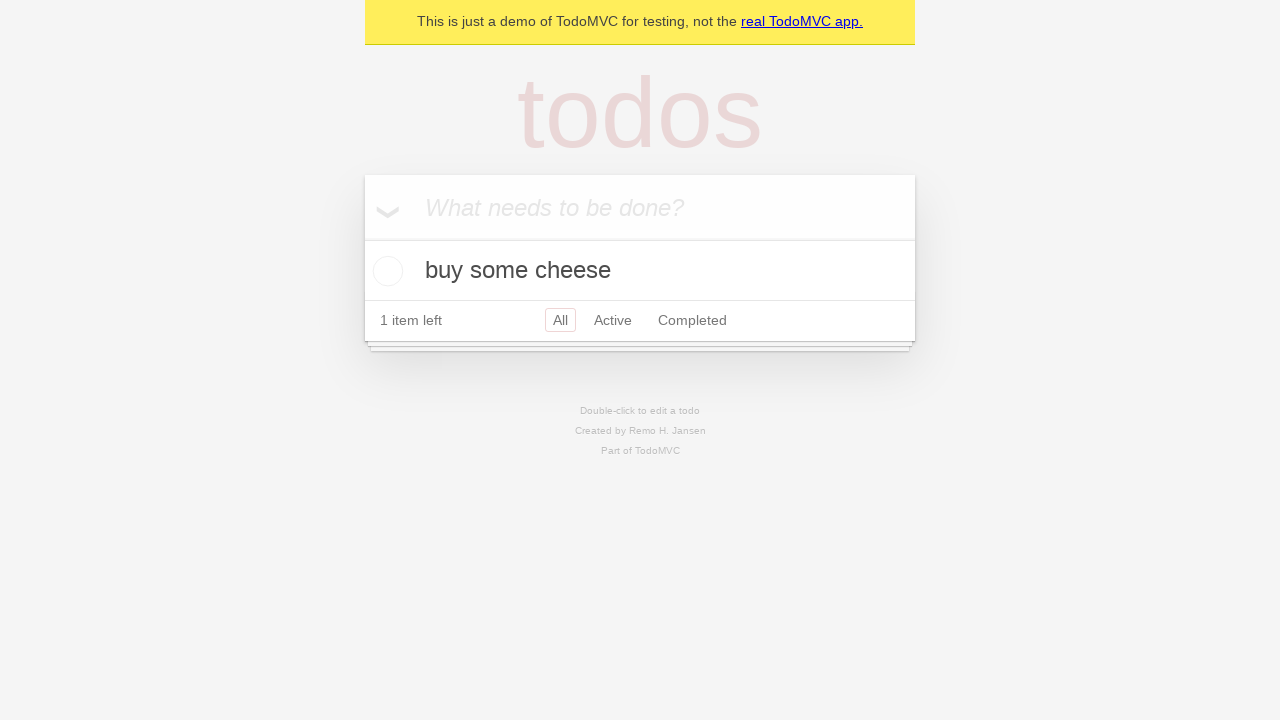

Filled todo input with 'feed the cat' on internal:attr=[placeholder="What needs to be done?"i]
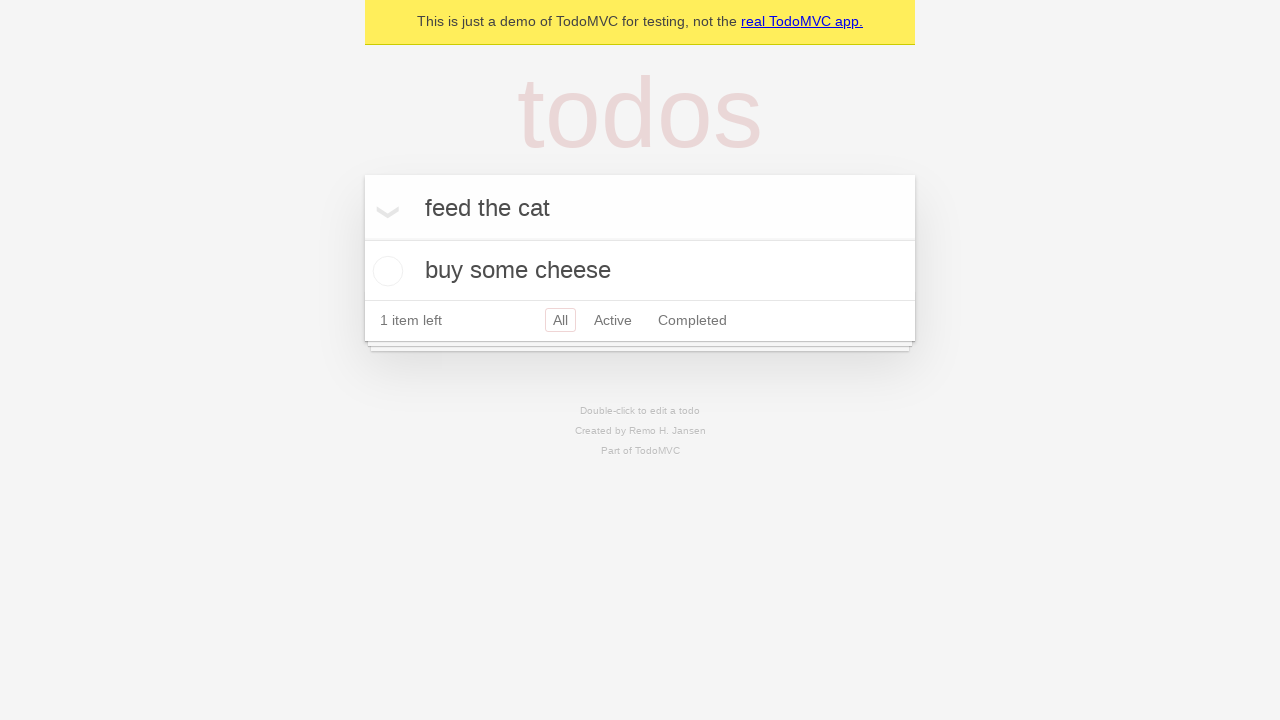

Pressed Enter to add 'feed the cat' to the todo list on internal:attr=[placeholder="What needs to be done?"i]
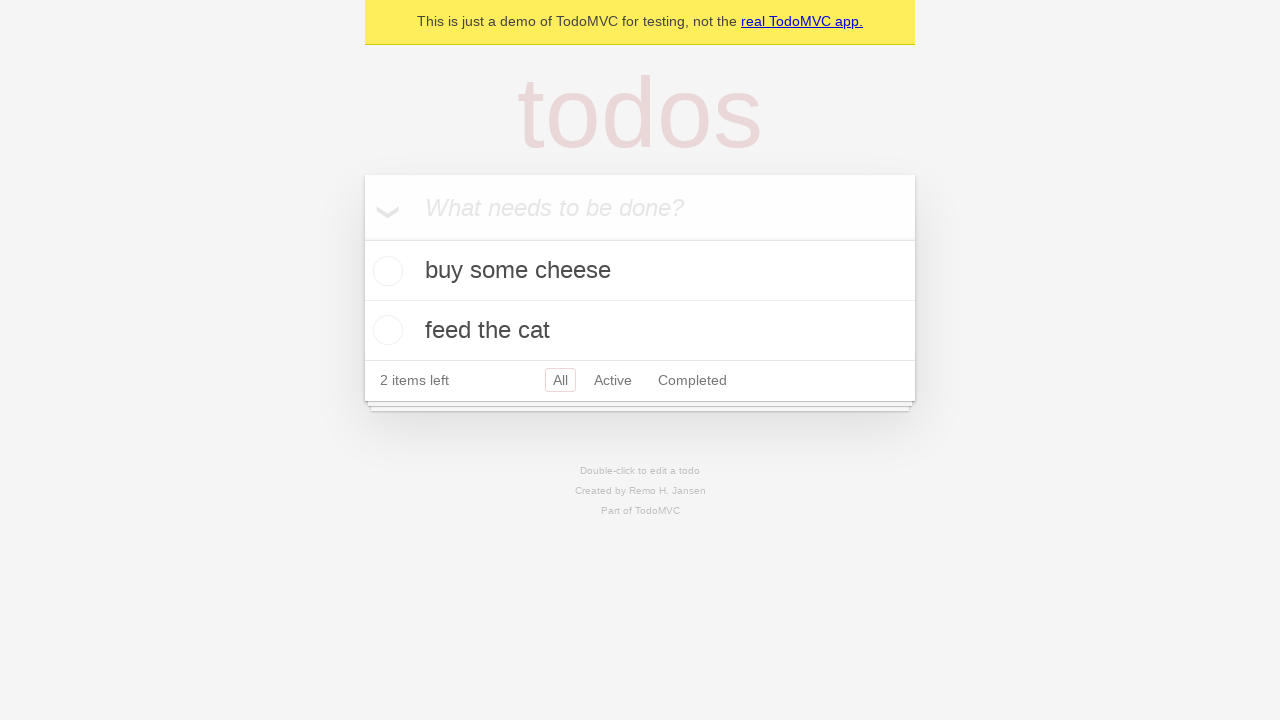

Filled todo input with 'book a doctors appointment' on internal:attr=[placeholder="What needs to be done?"i]
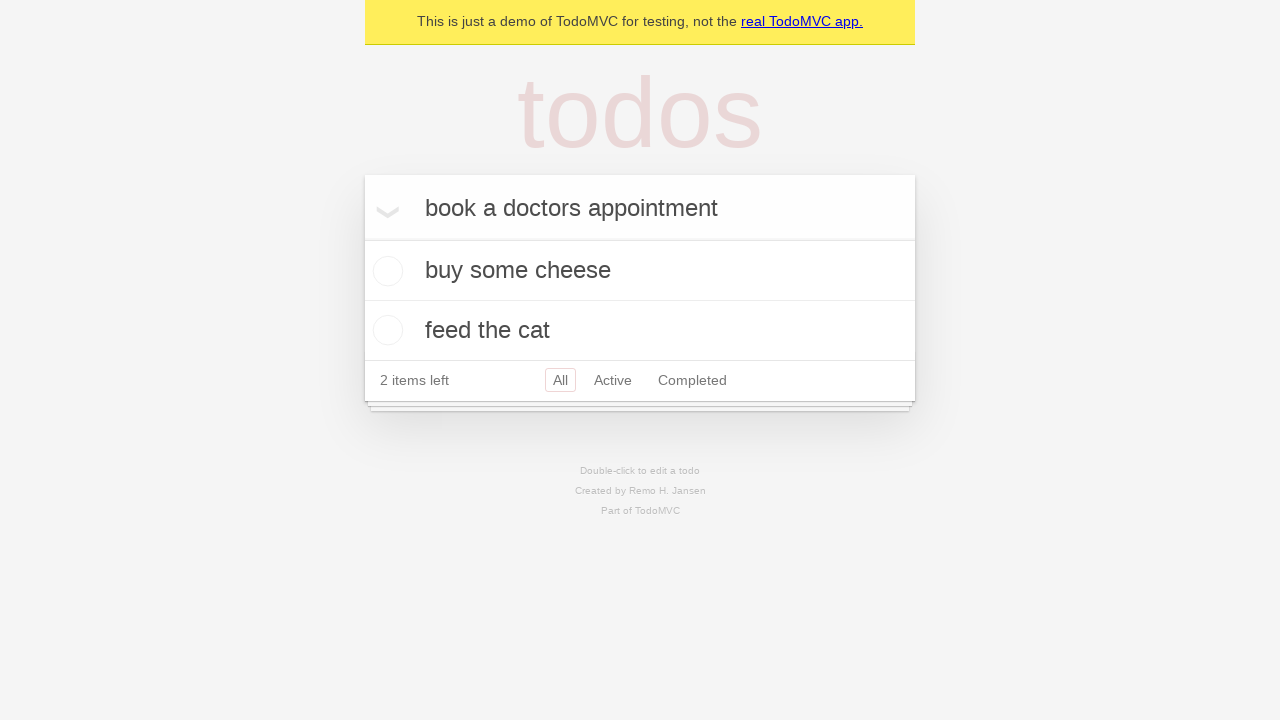

Pressed Enter to add 'book a doctors appointment' to the todo list on internal:attr=[placeholder="What needs to be done?"i]
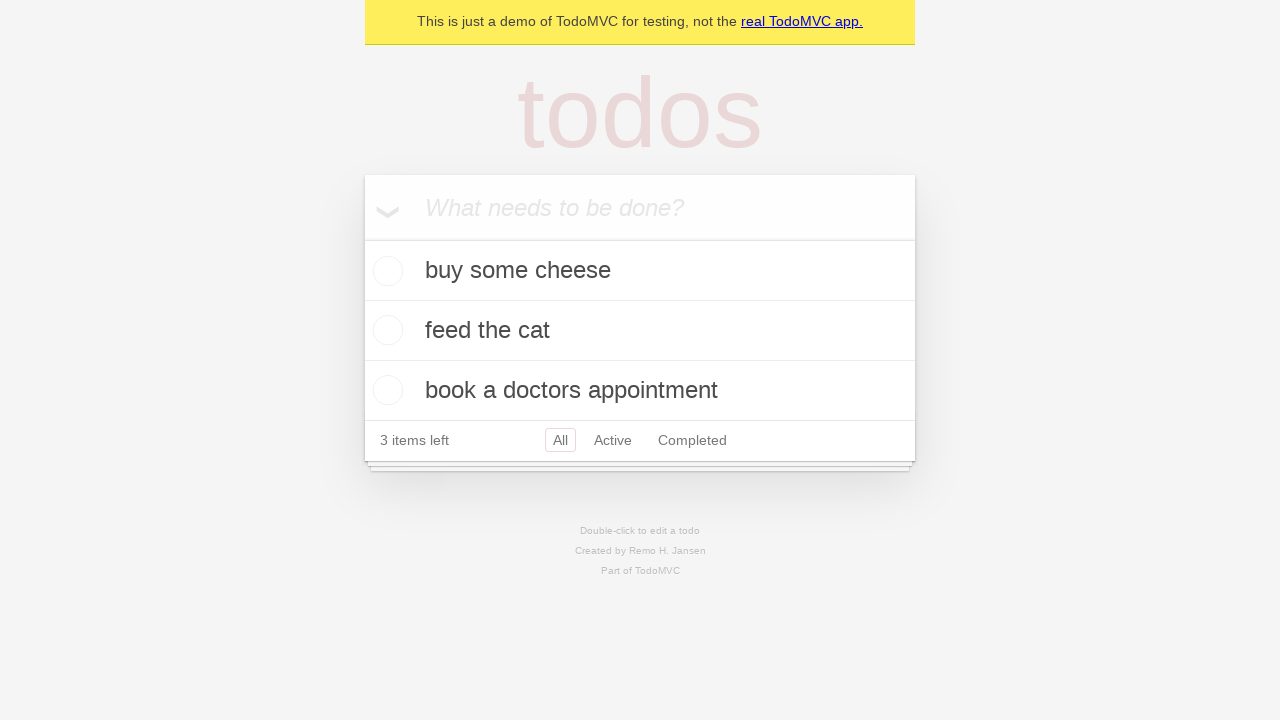

Waited for all 3 todo items to be loaded in the DOM
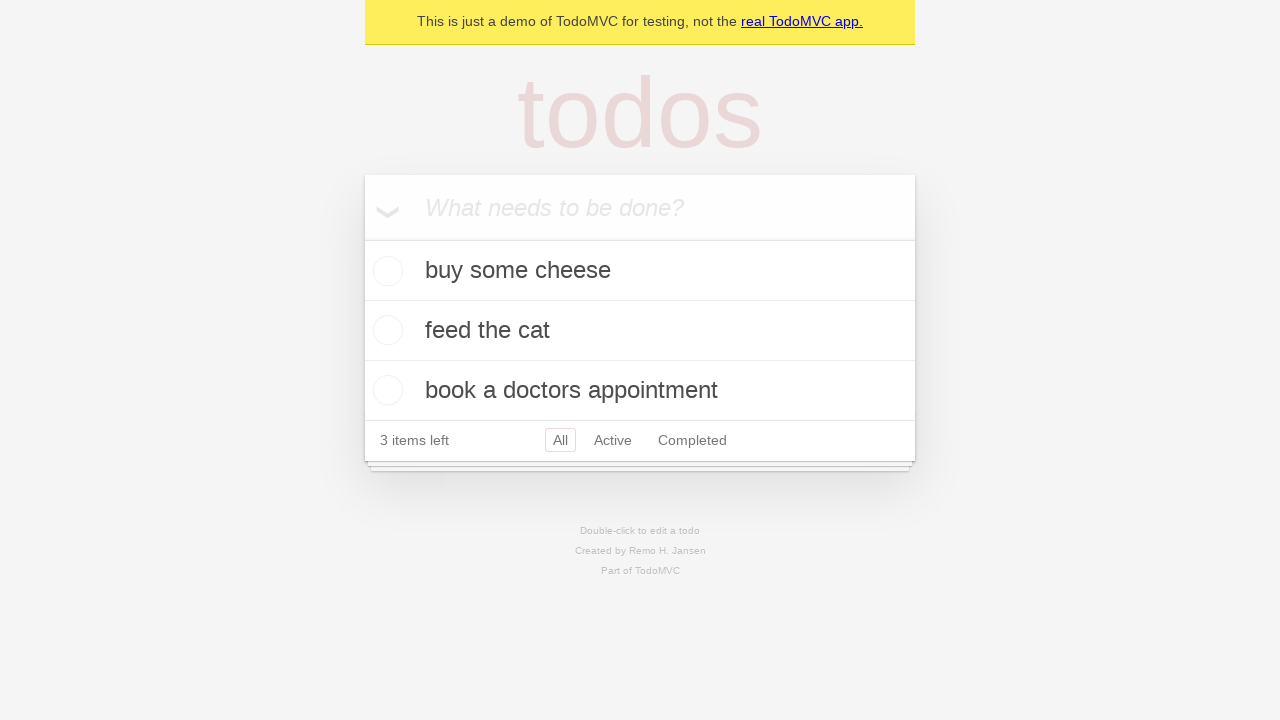

Checked the first todo item as completed at (385, 271) on .todo-list li .toggle >> nth=0
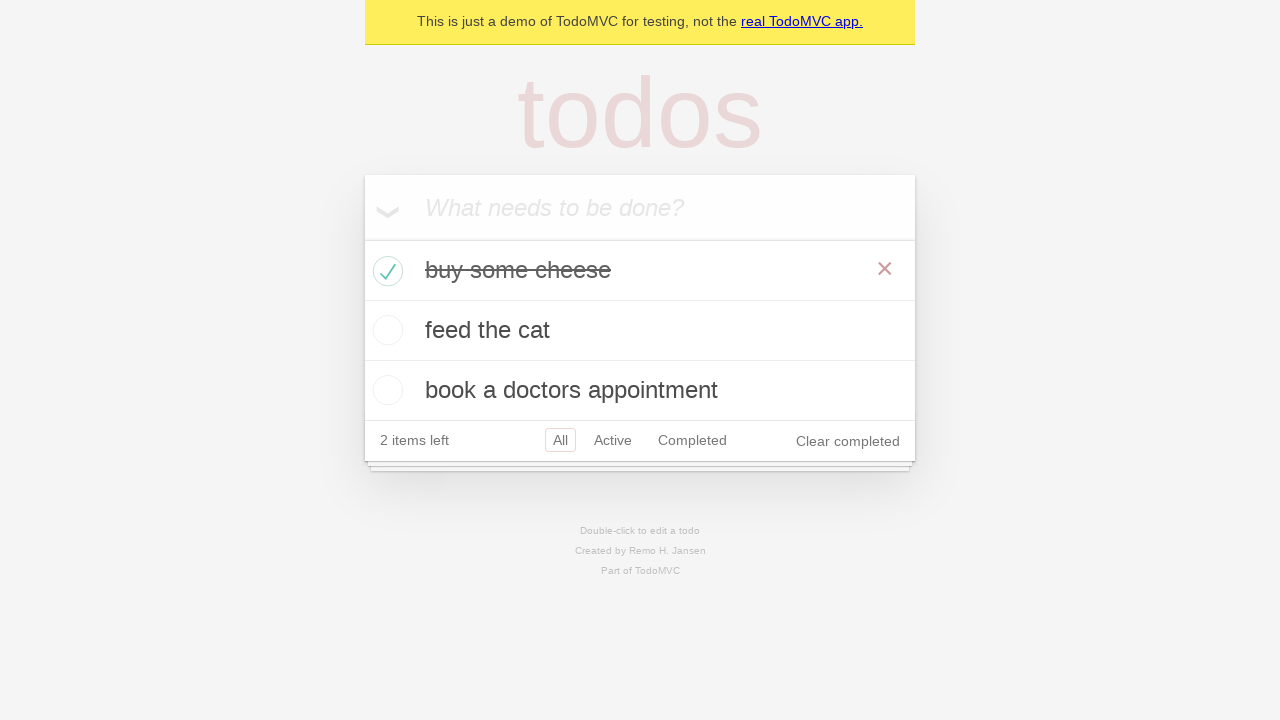

Clear completed button appeared after marking item as completed
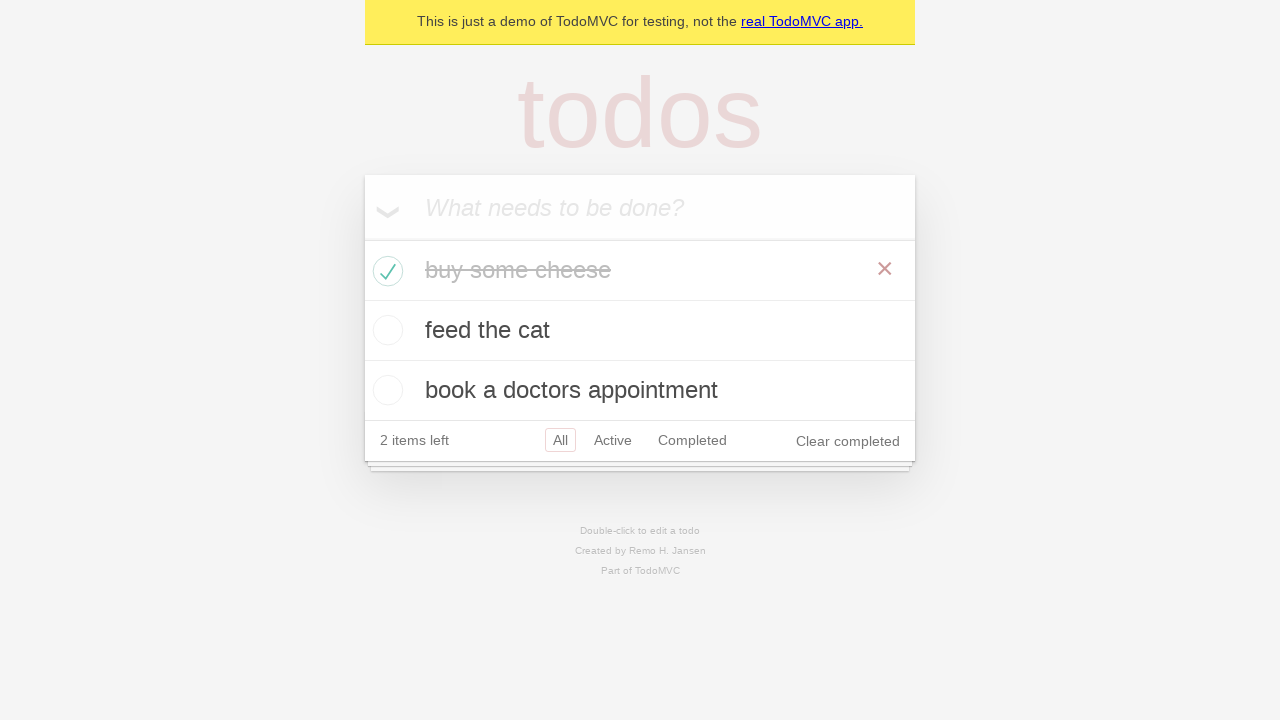

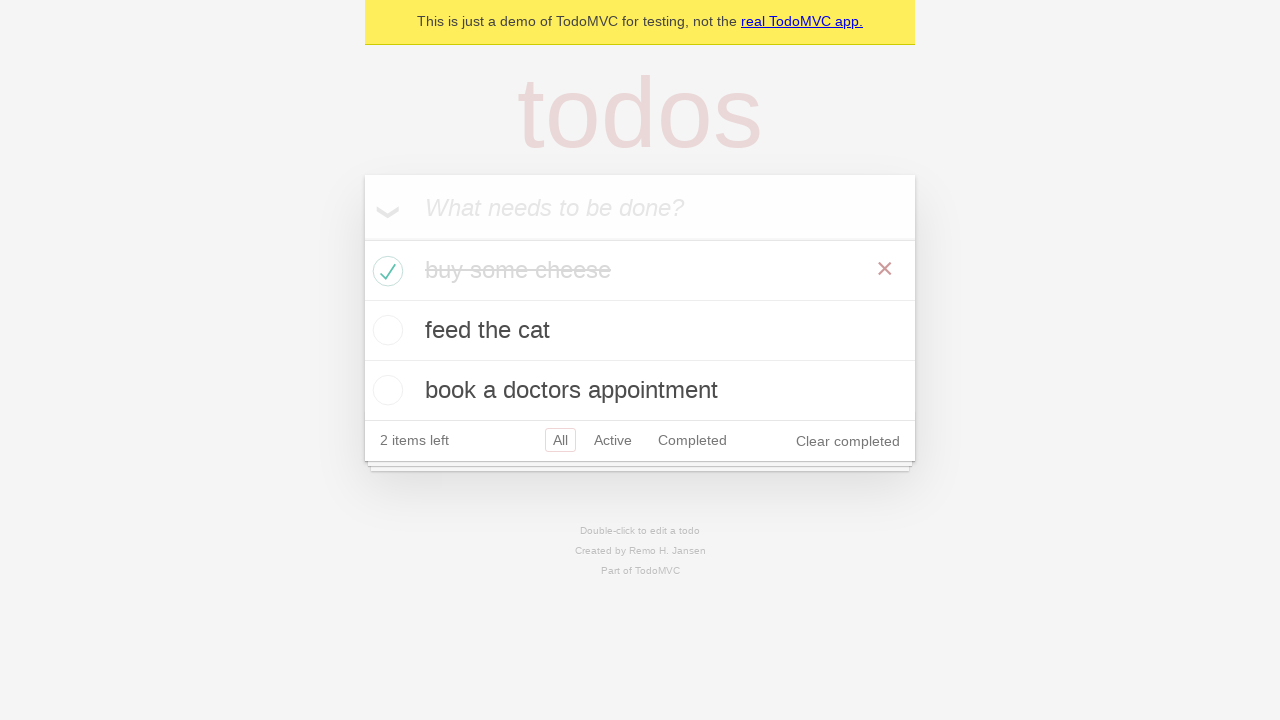